Navigates to Rahul Shetty Academy Selenium Practice page and verifies the page title

Starting URL: https://rahulshettyacademy.com/seleniumPractise/#/

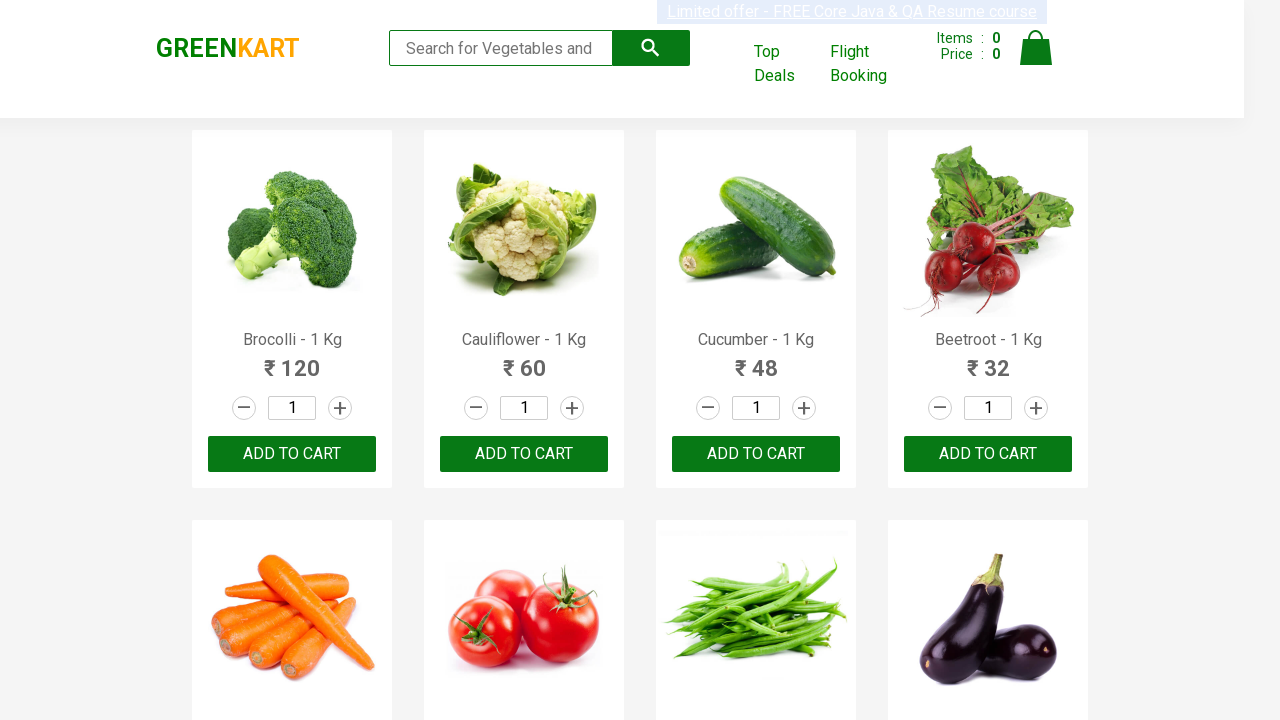

Waited for page DOM to load
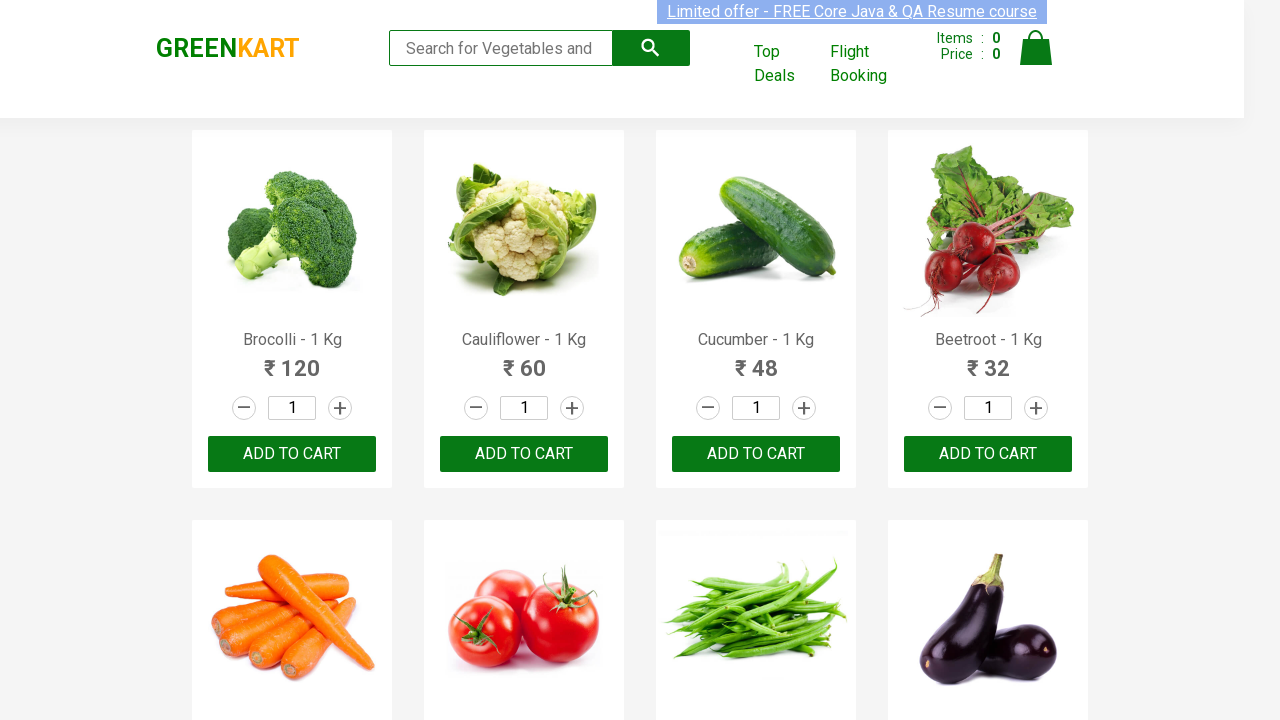

Verified page title is not empty
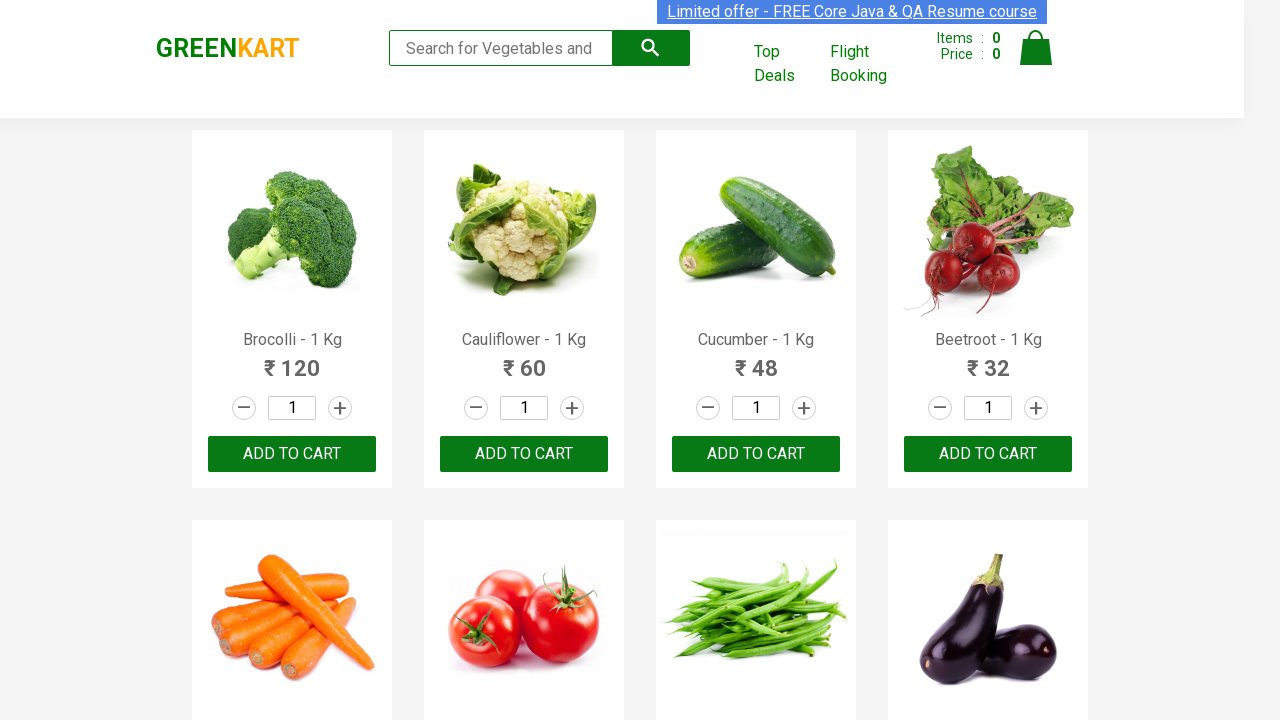

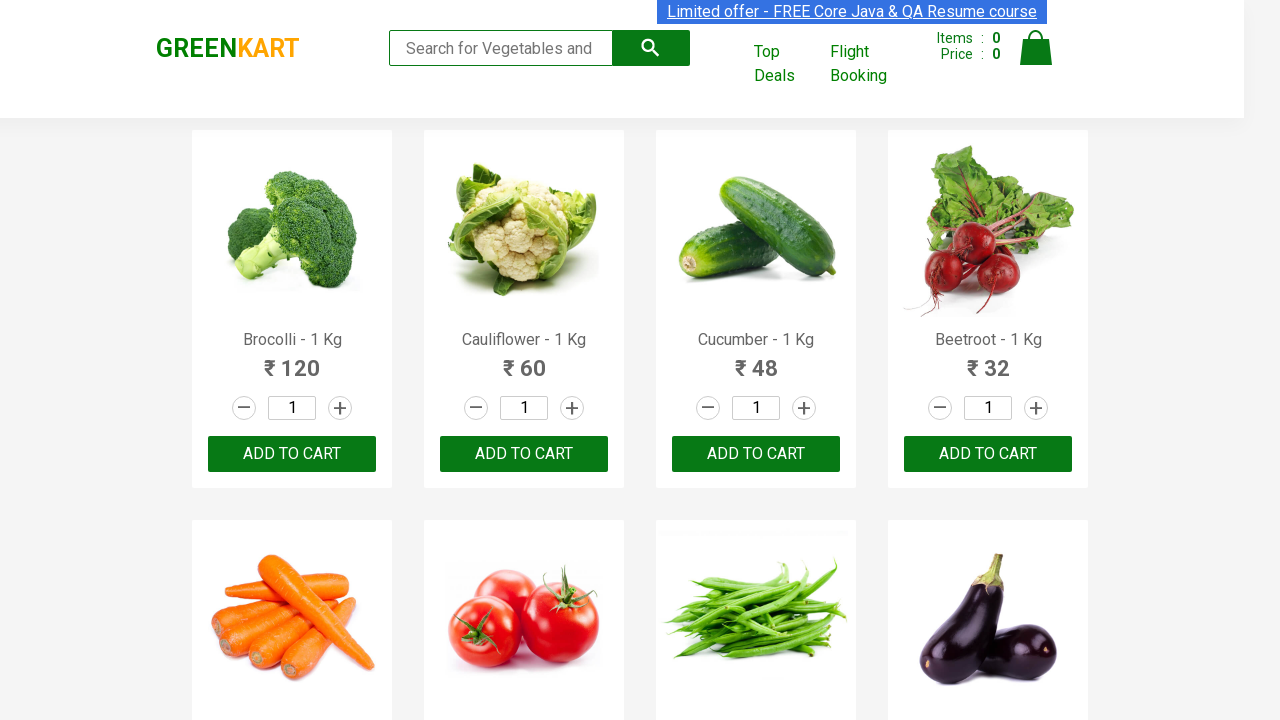